Tests hover functionality by hovering over an avatar figure and verifying that the caption becomes visible.

Starting URL: http://the-internet.herokuapp.com/hovers

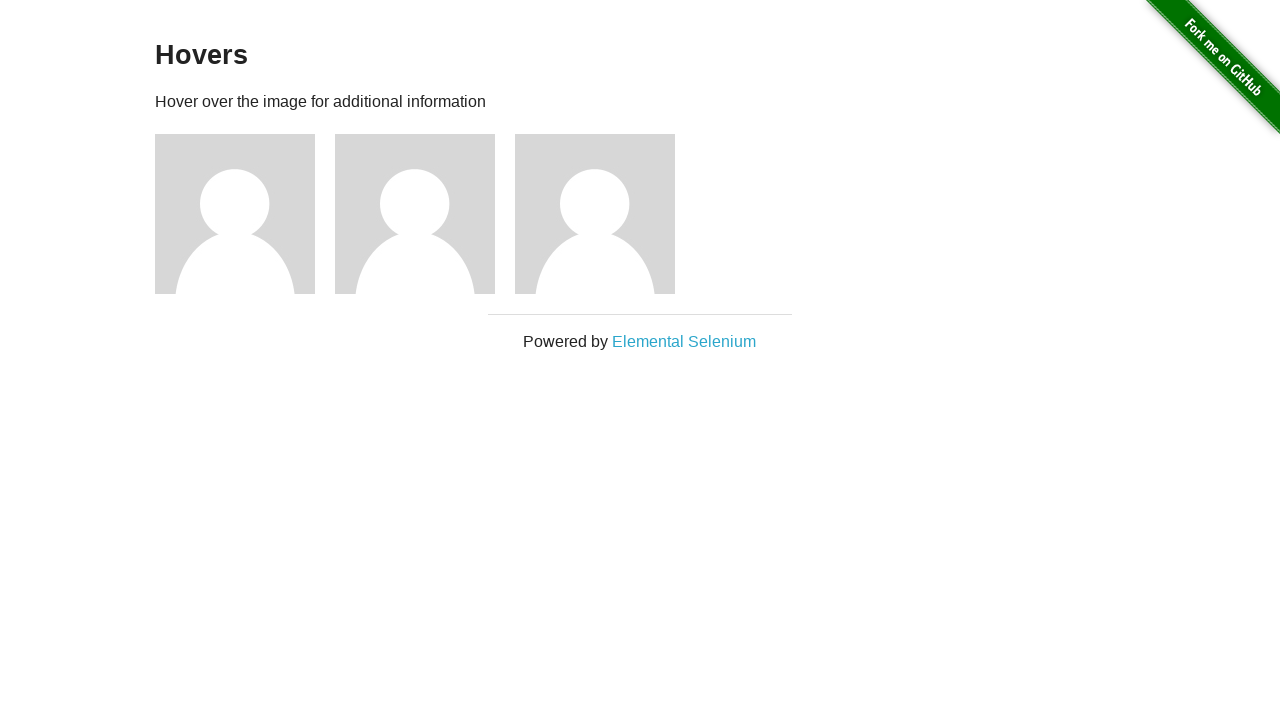

Located the first avatar figure element
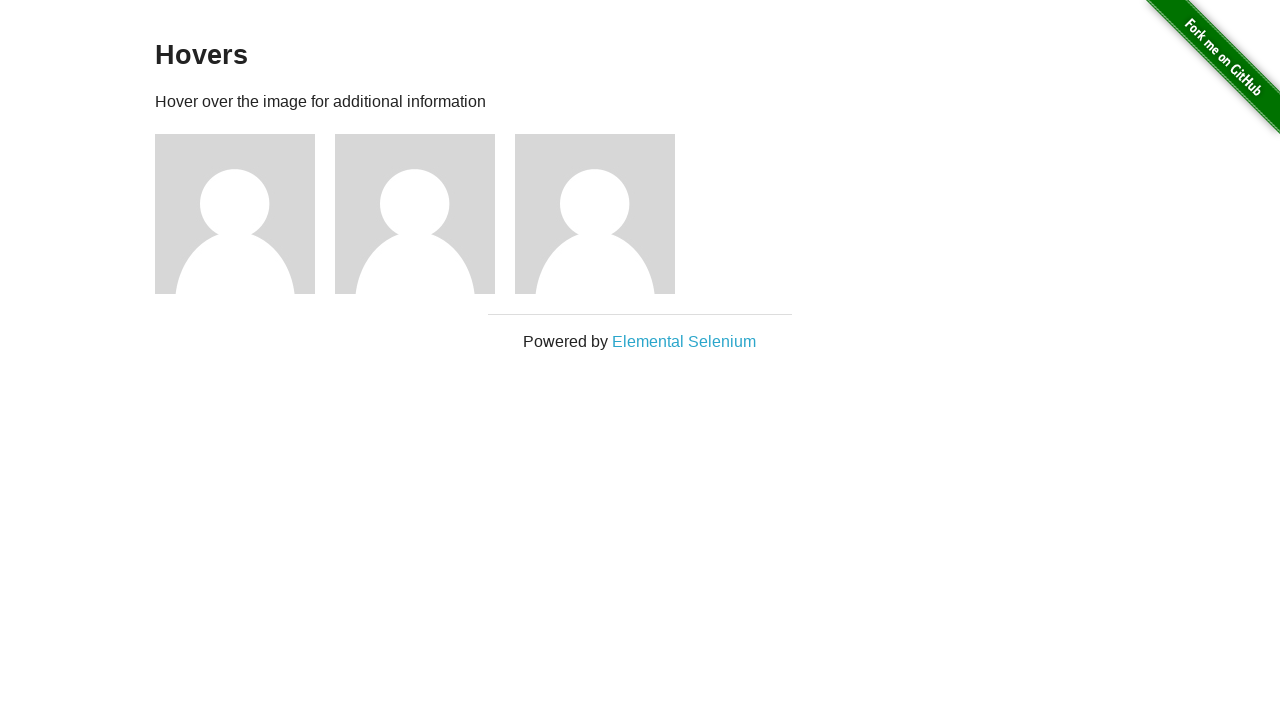

Hovered over the avatar figure to trigger caption display at (245, 214) on .figure >> nth=0
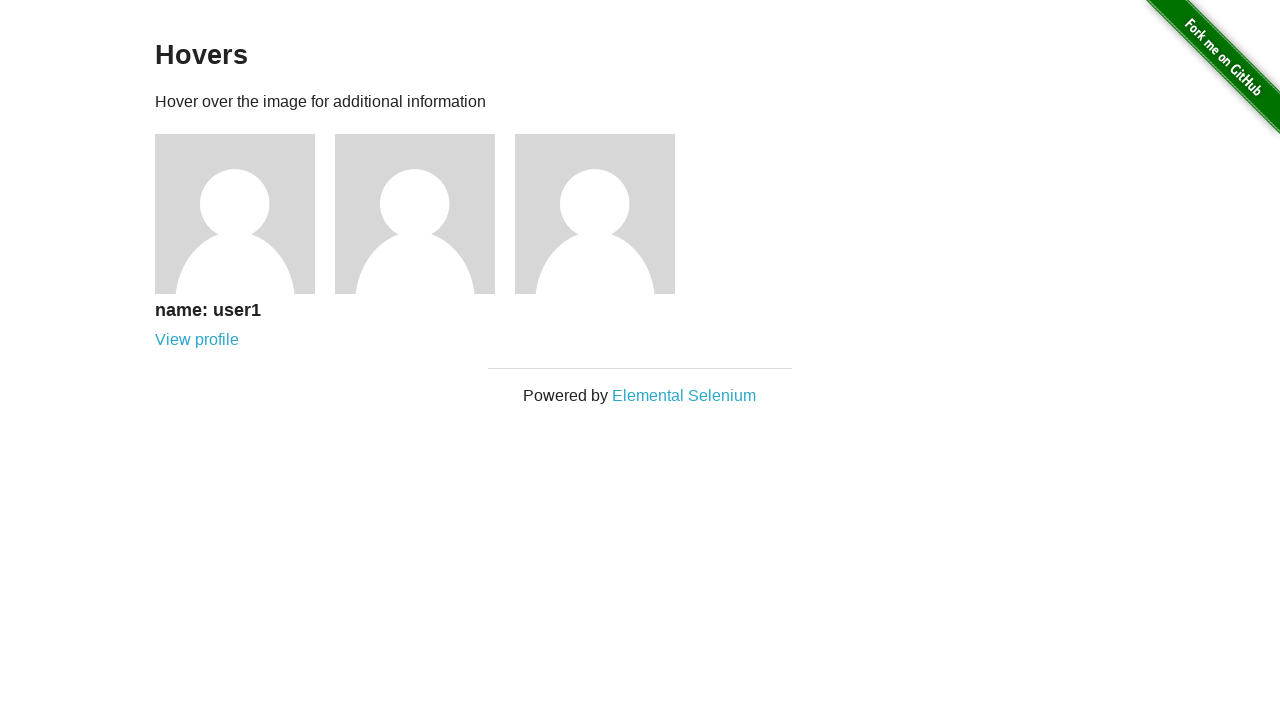

Located the caption element
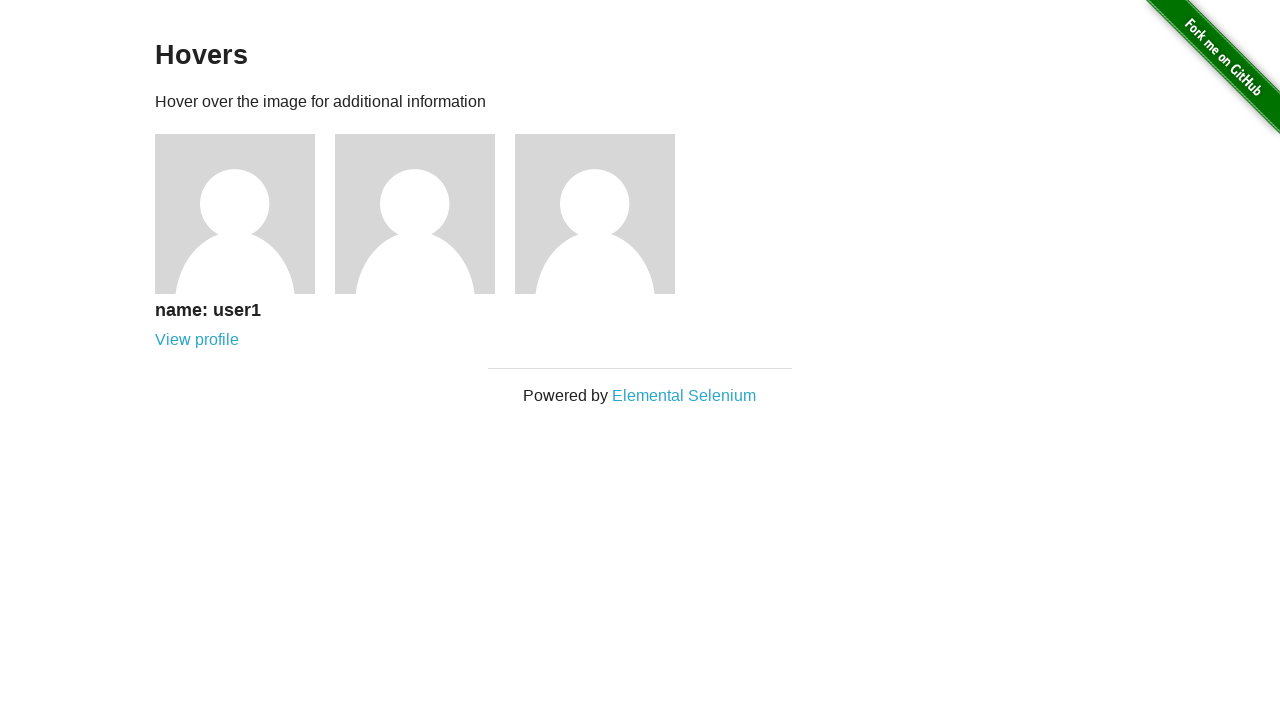

Verified that caption is visible after hovering
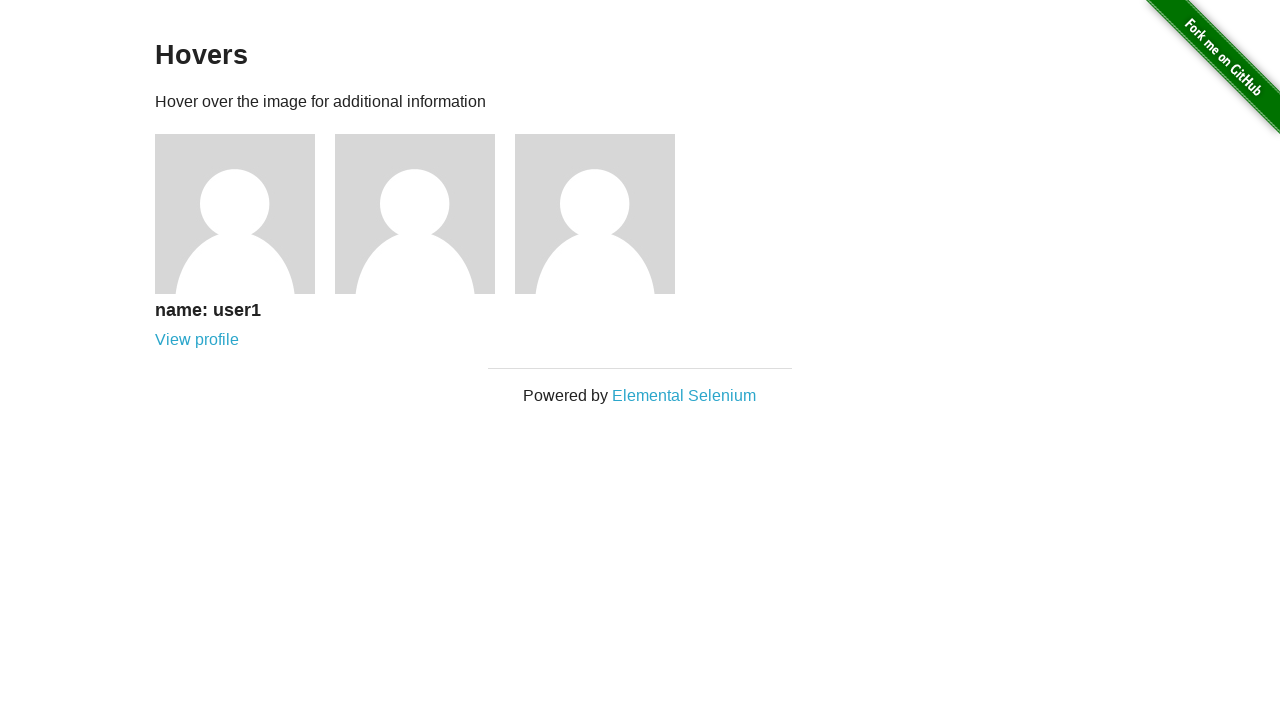

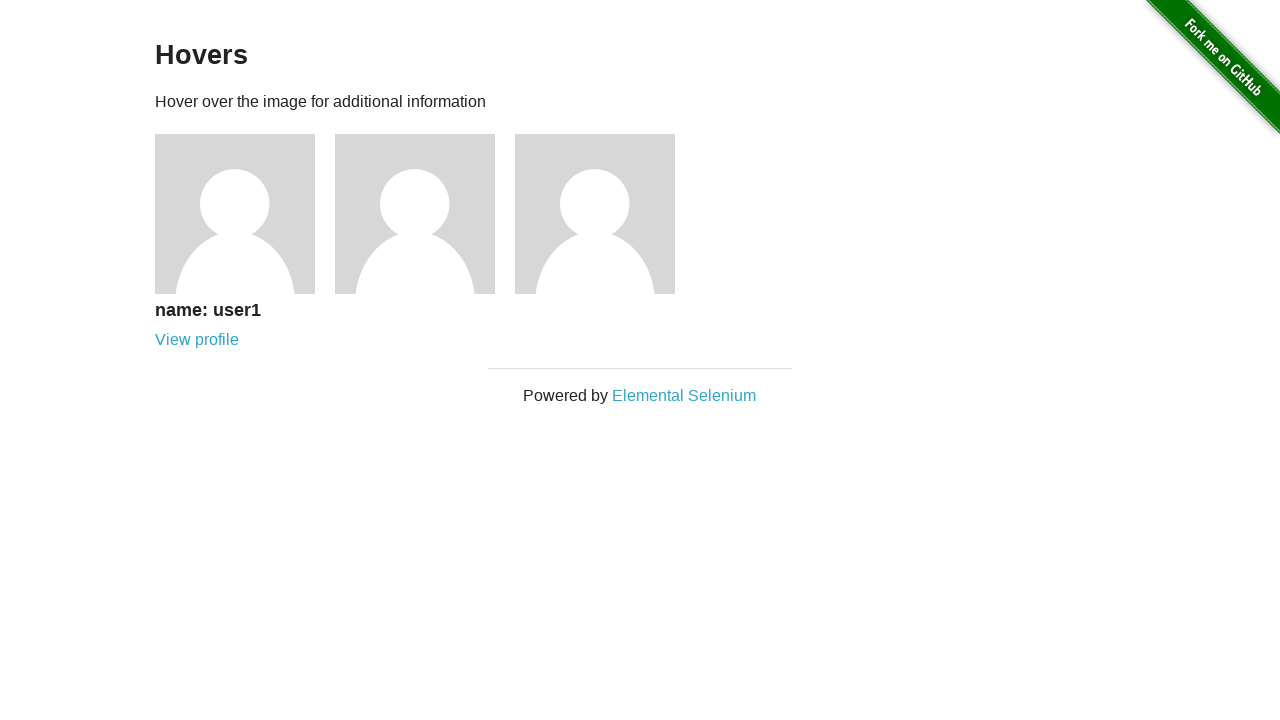